Tests a text box form by filling in user name, email, current address, and permanent address fields, then submitting the form

Starting URL: https://demoqa.com/text-box

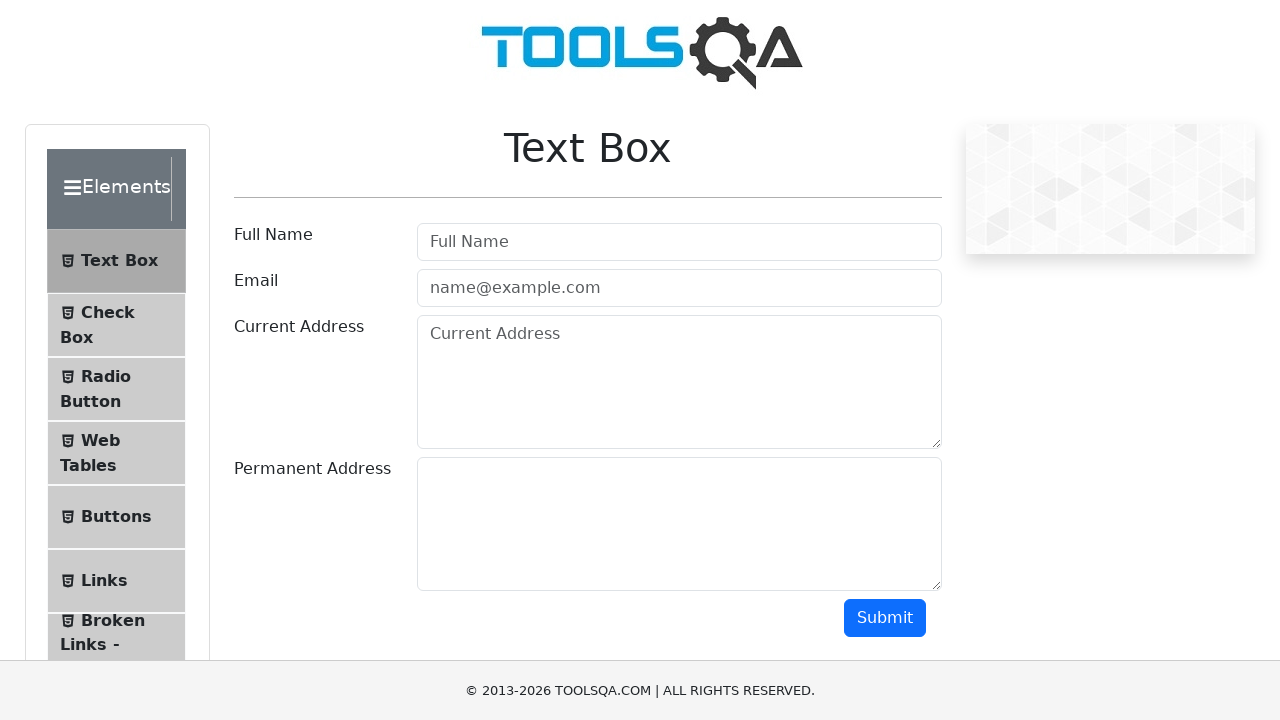

Filled user name field with 'test' on #userName
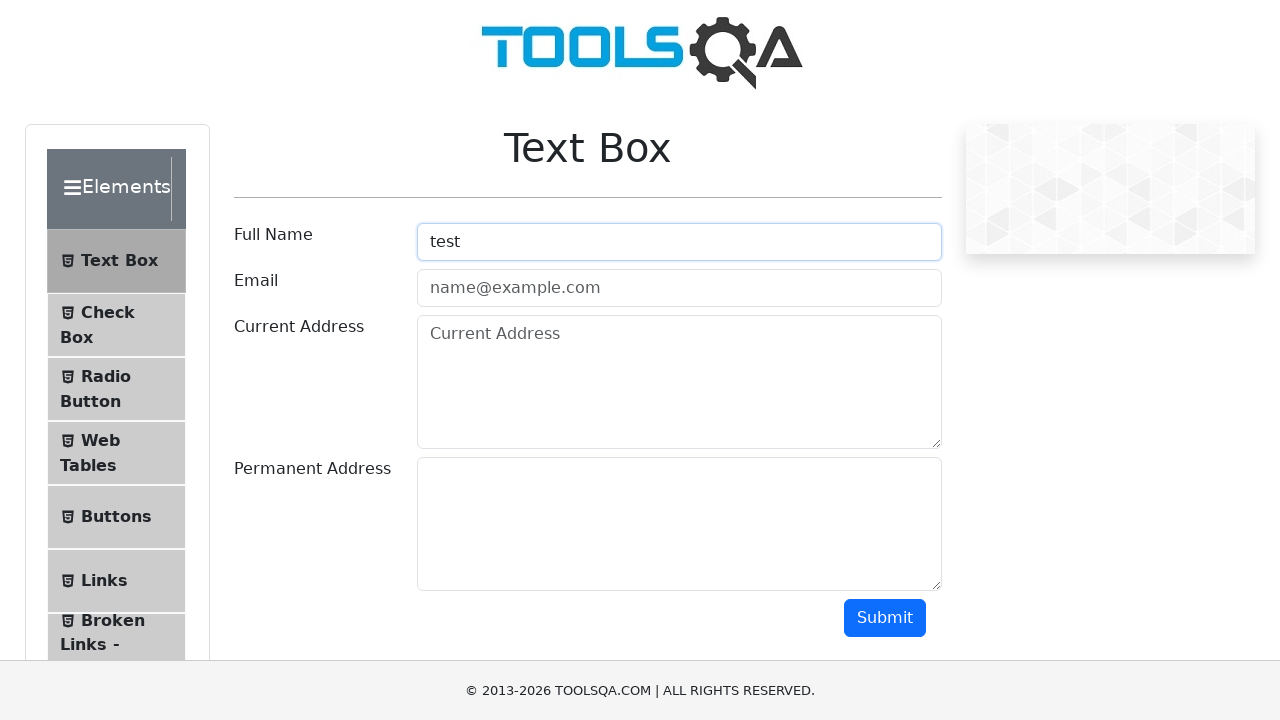

Filled email field with 'test@test.com' on #userEmail
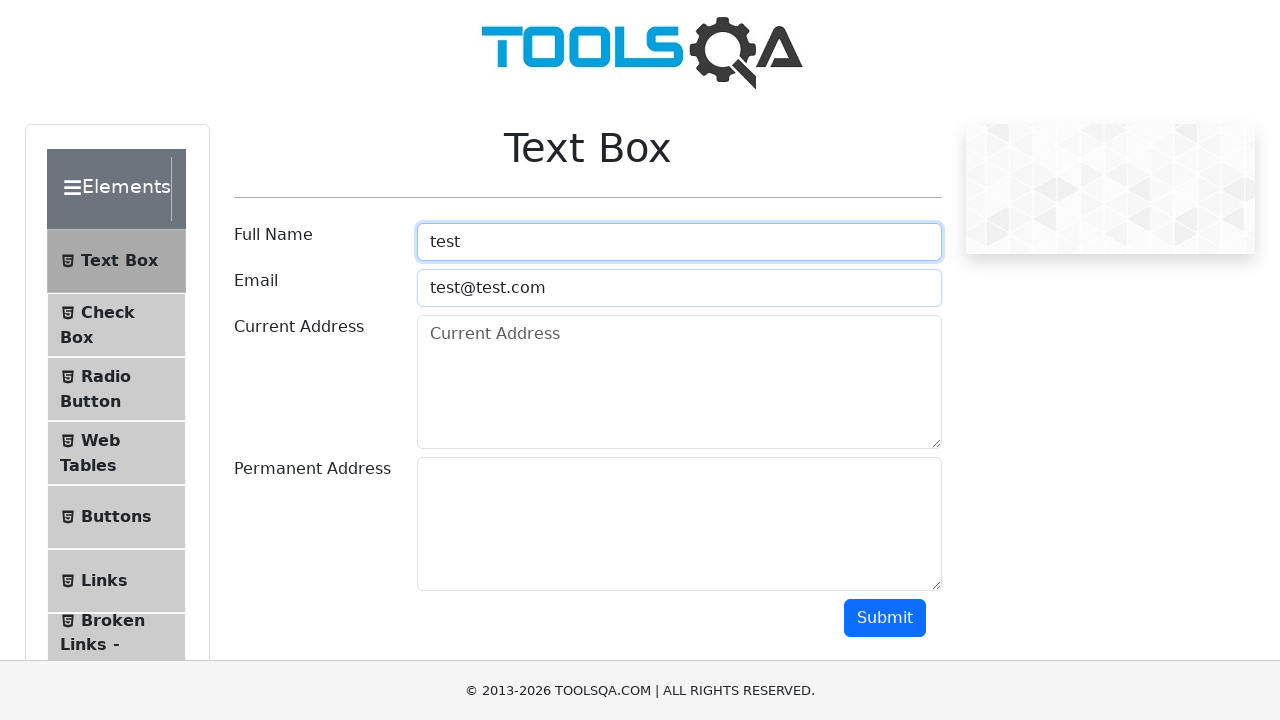

Filled current address field with 'USA 11941 Marcel Neck Suite 529 Minnesota' on #currentAddress
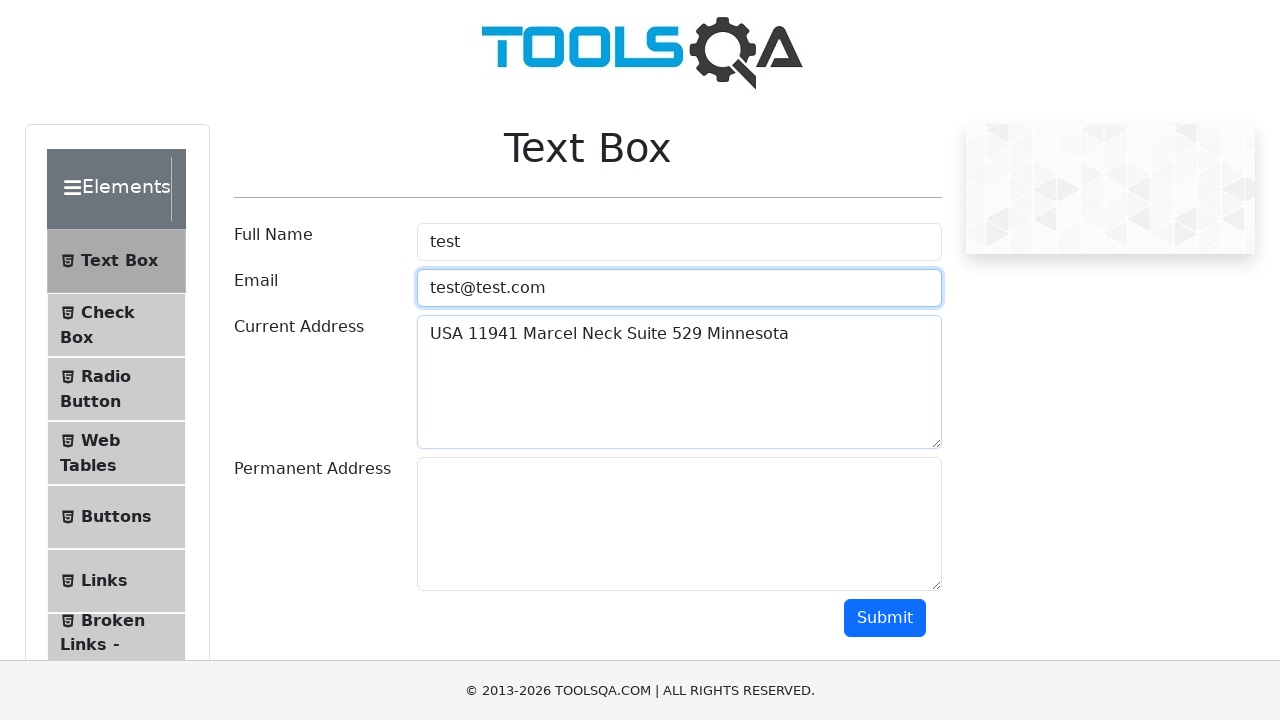

Filled permanent address field with 'USA 11941 Marcel Neck Suite 529 Minnesota' on #permanentAddress
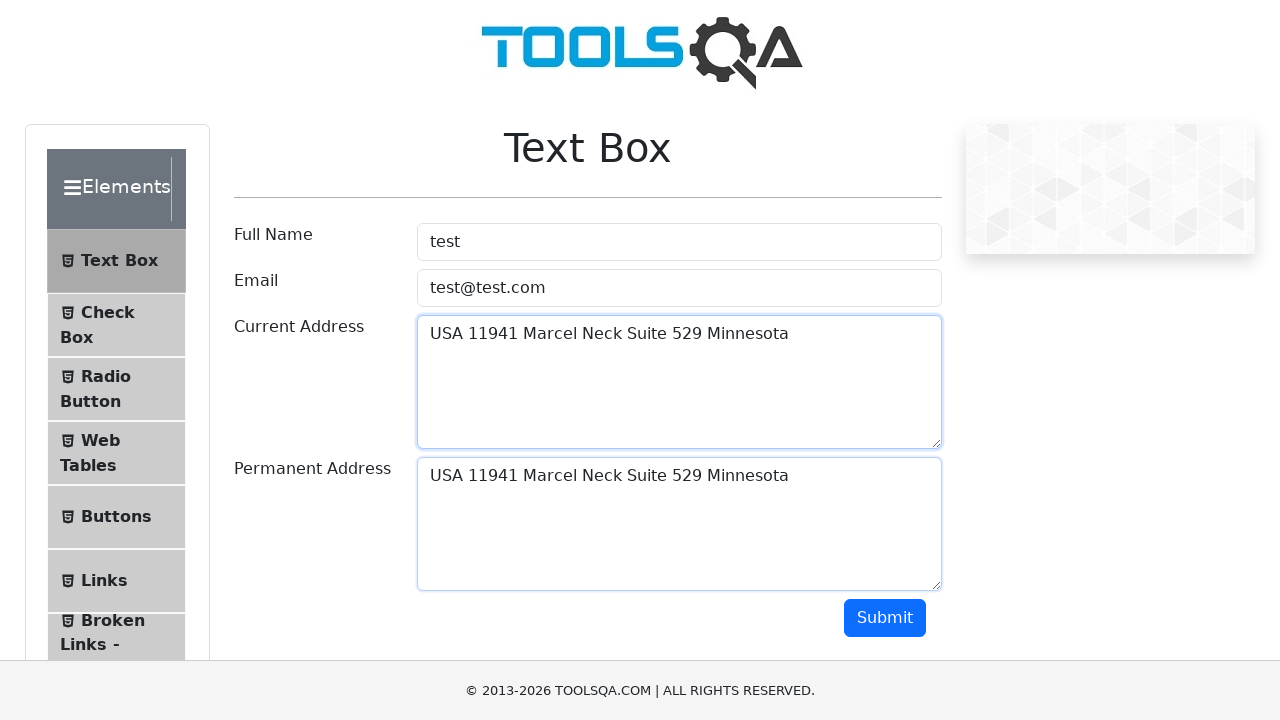

Clicked submit button to submit the form at (885, 618) on #submit
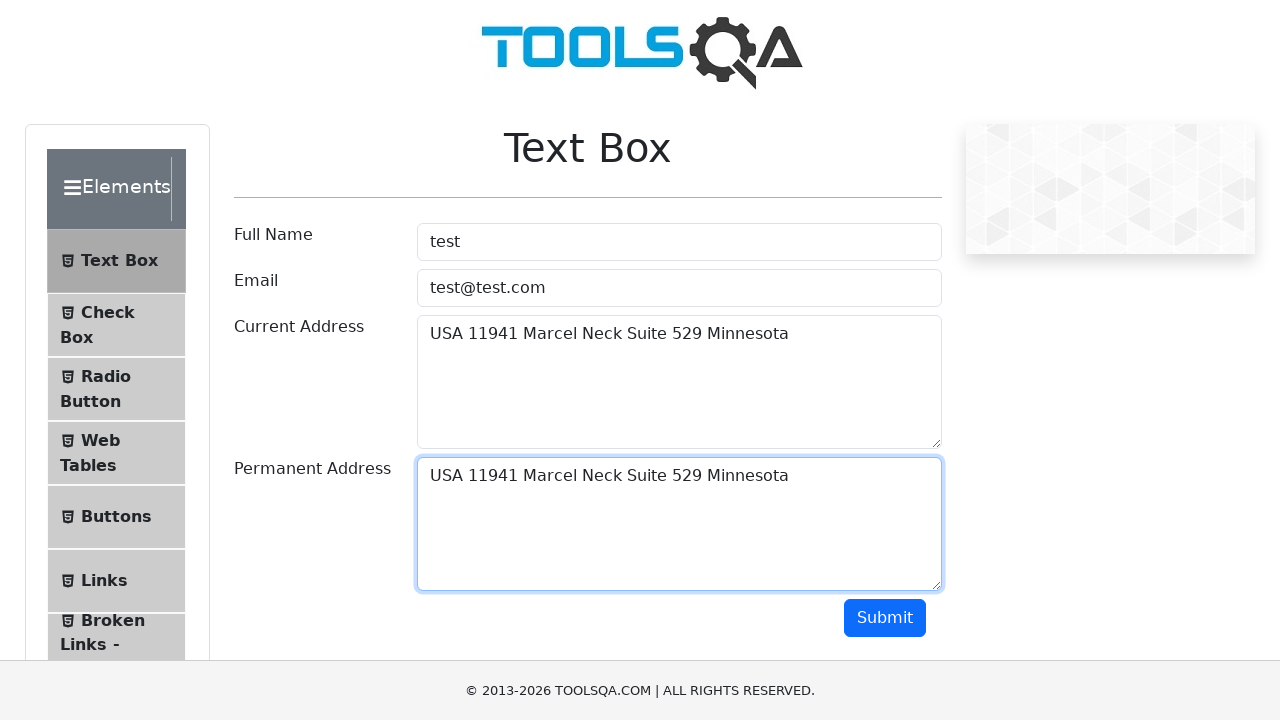

Waited 2 seconds for form submission to complete
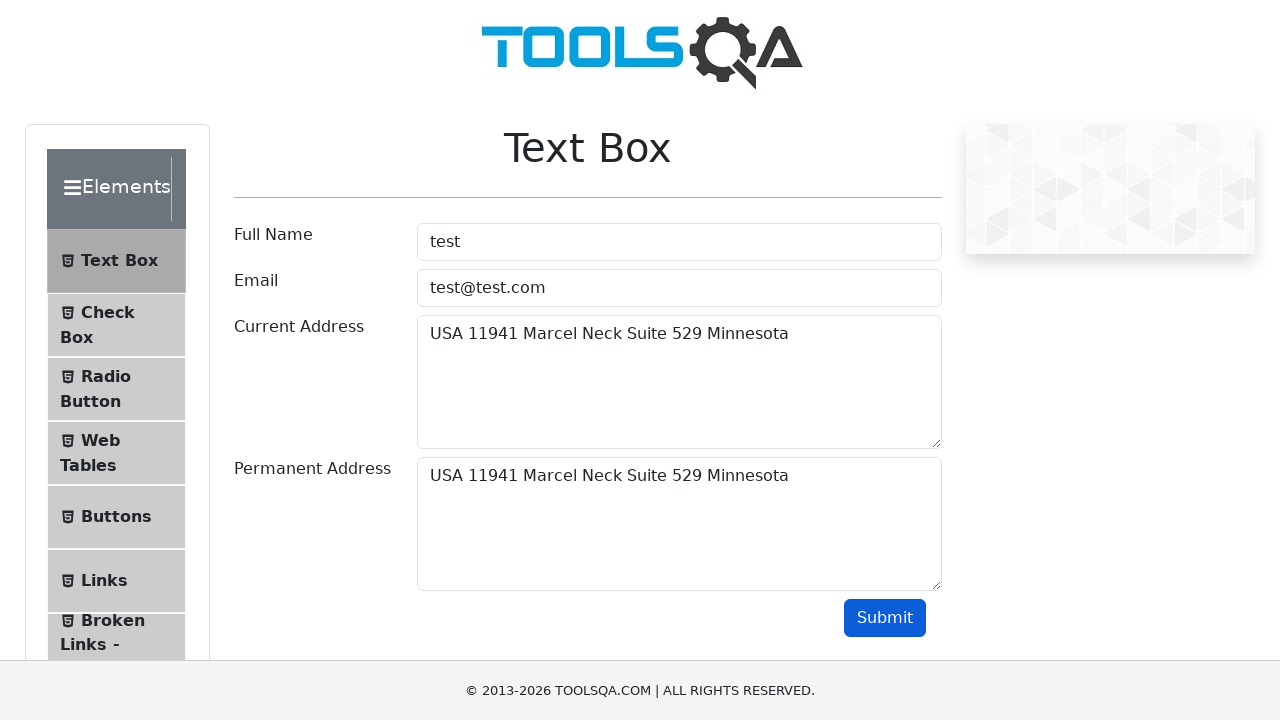

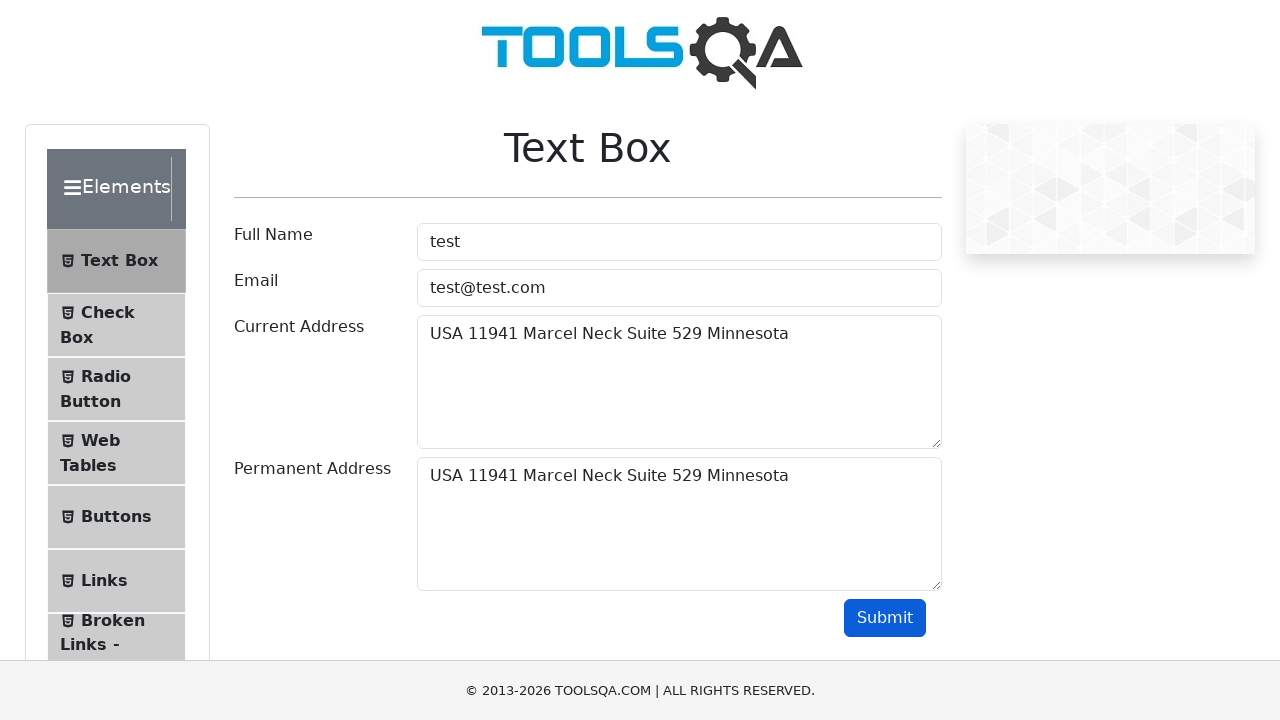